Tests login with invalid credentials and verifies the error message

Starting URL: https://www.saucedemo.com/

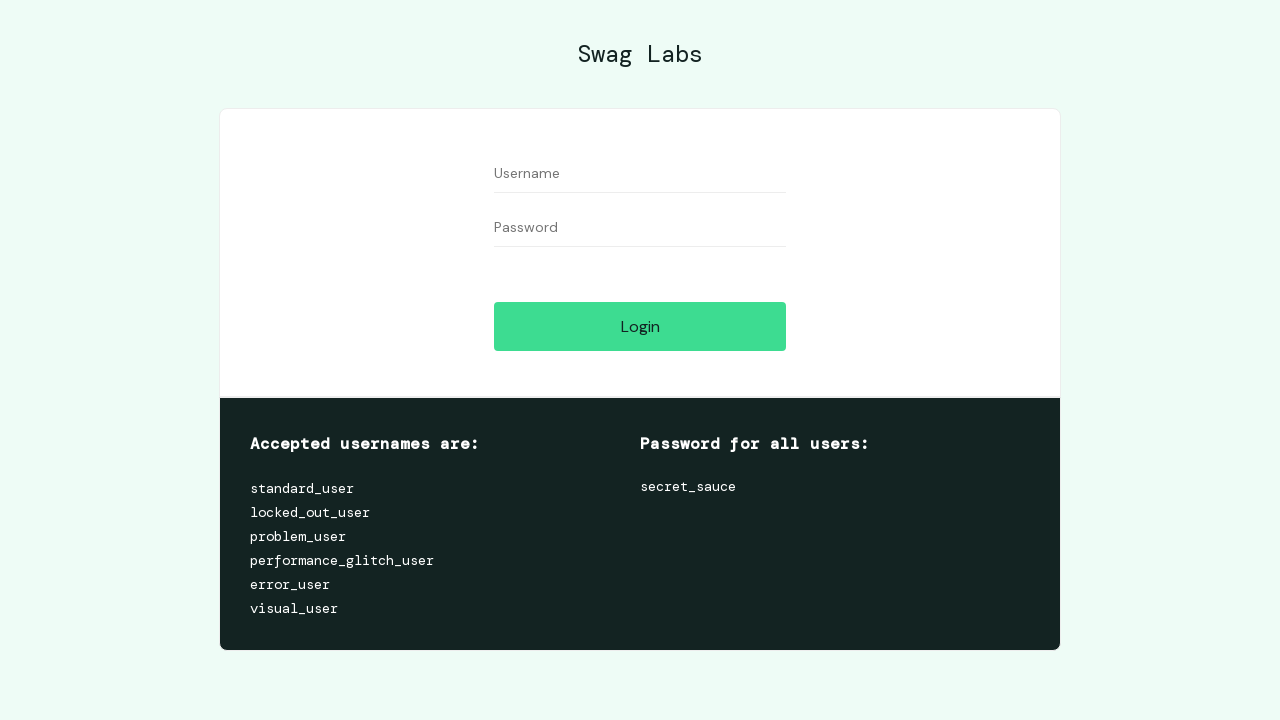

Filled username field with 'wrong' on #user-name
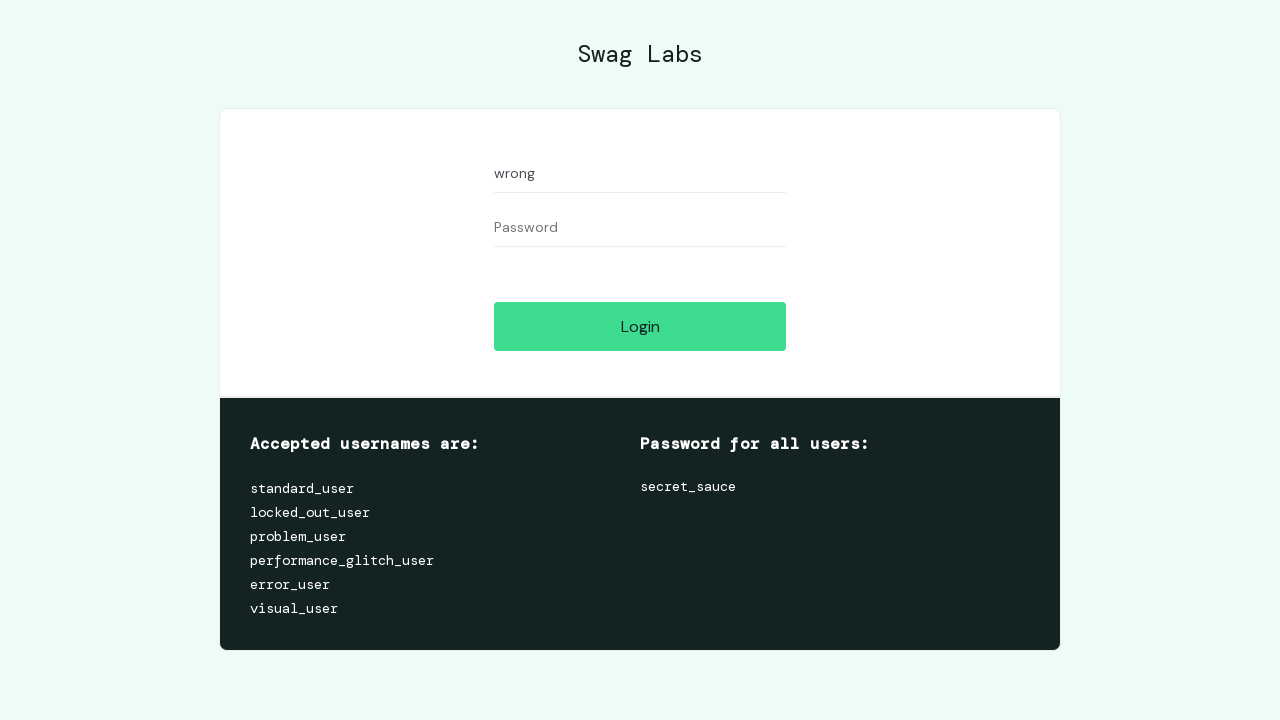

Filled password field with 'use' on #password
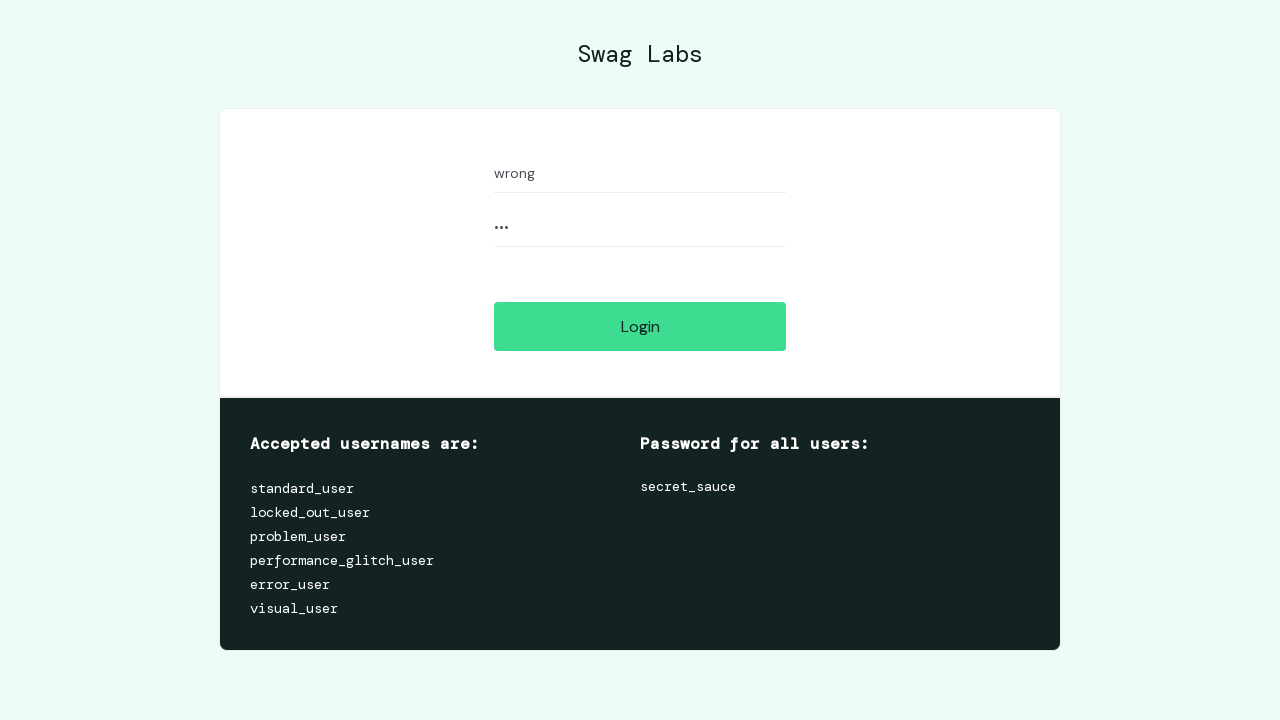

Clicked login button at (640, 326) on #login-button
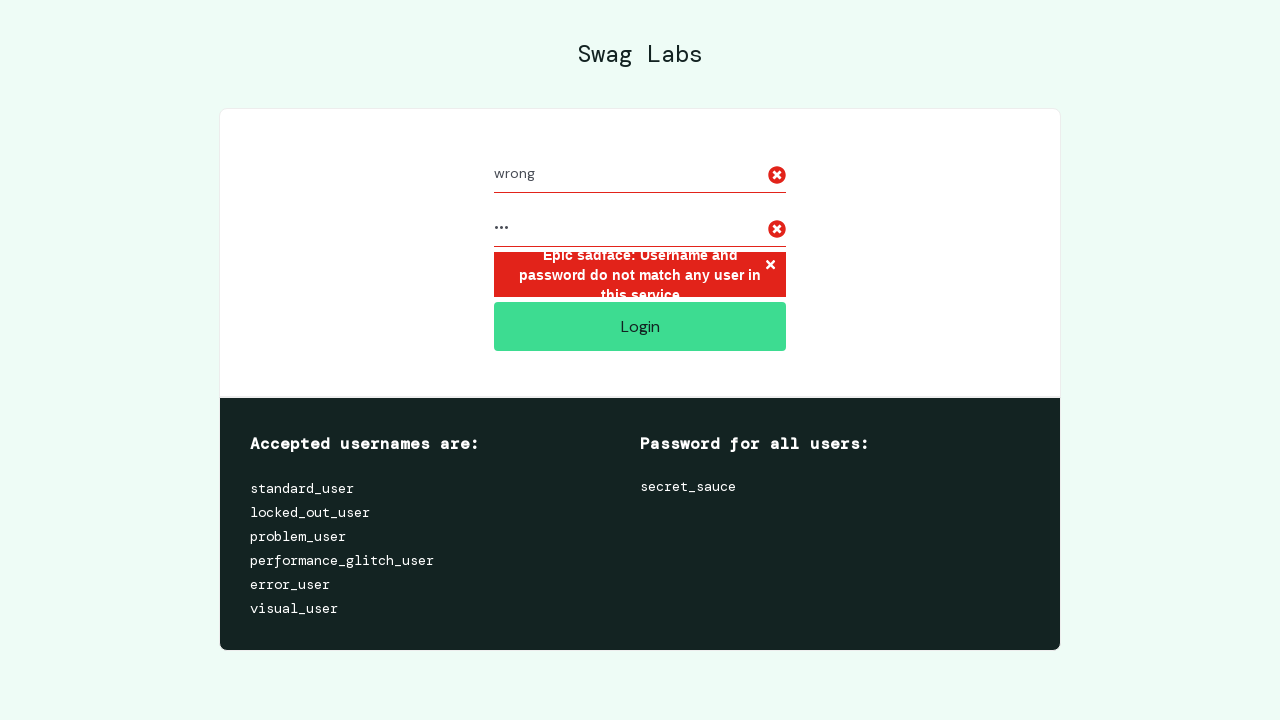

Error message element loaded
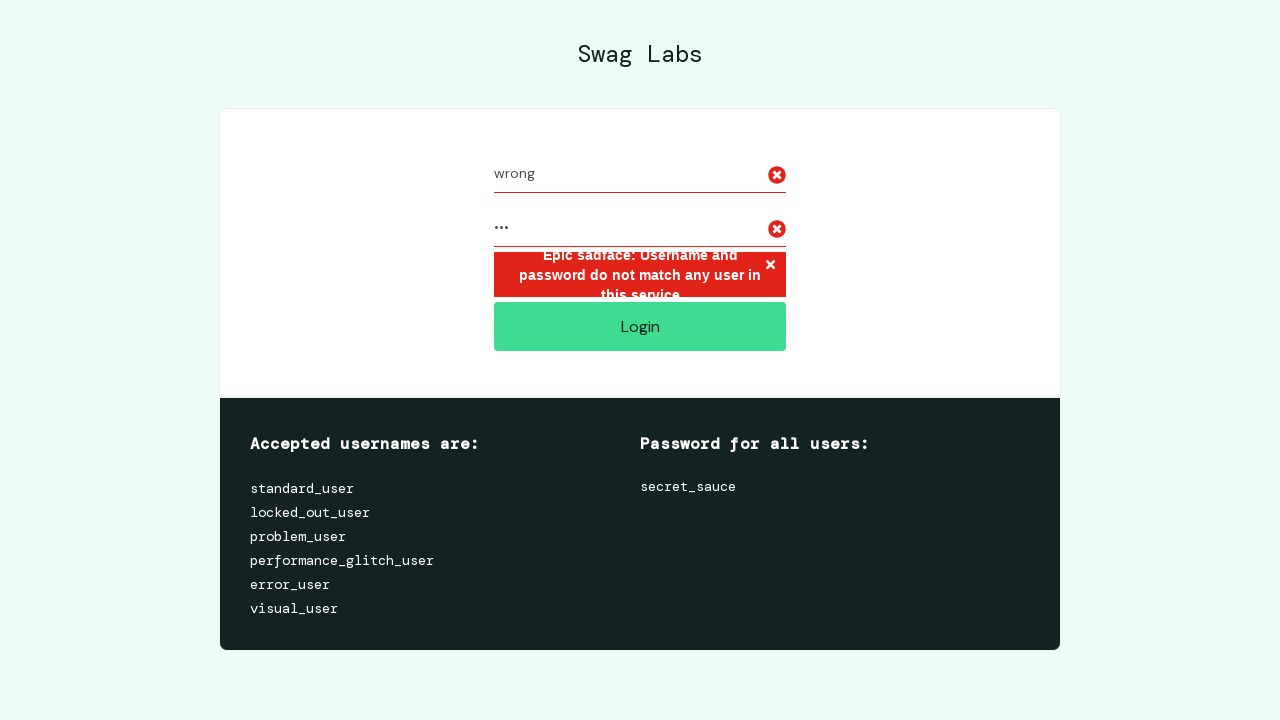

Located error message element
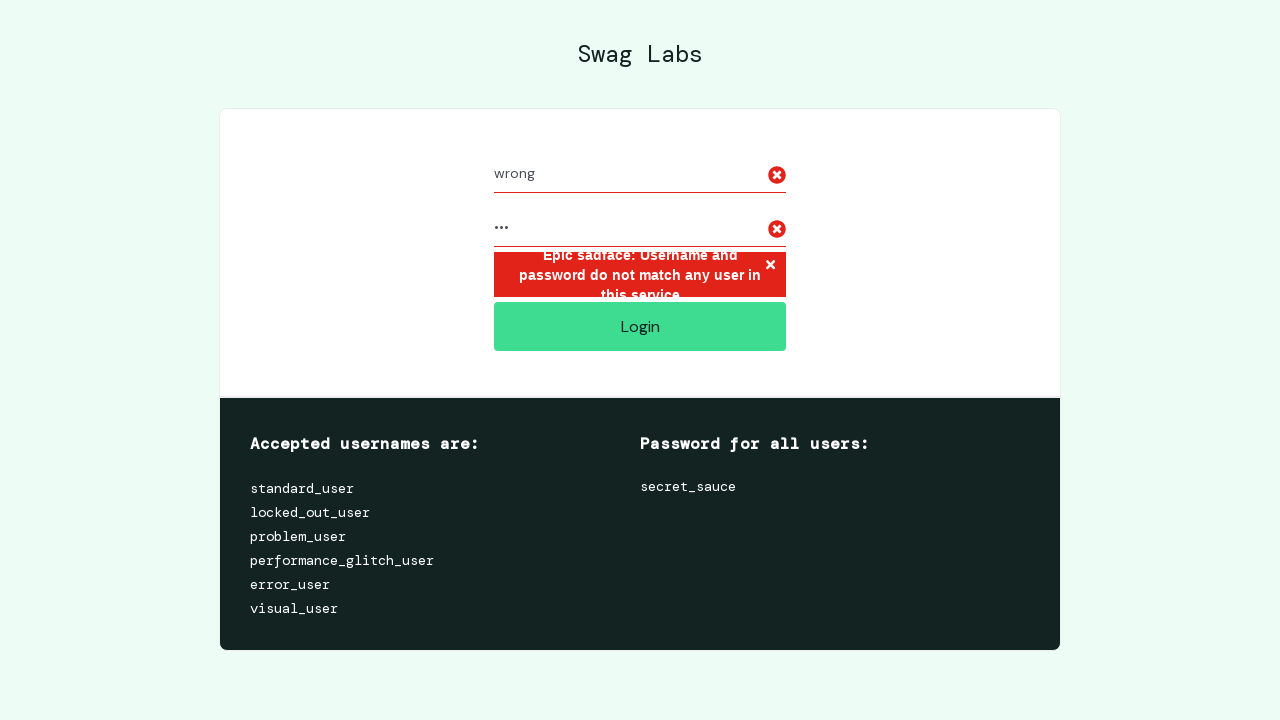

Verified error message text is correct
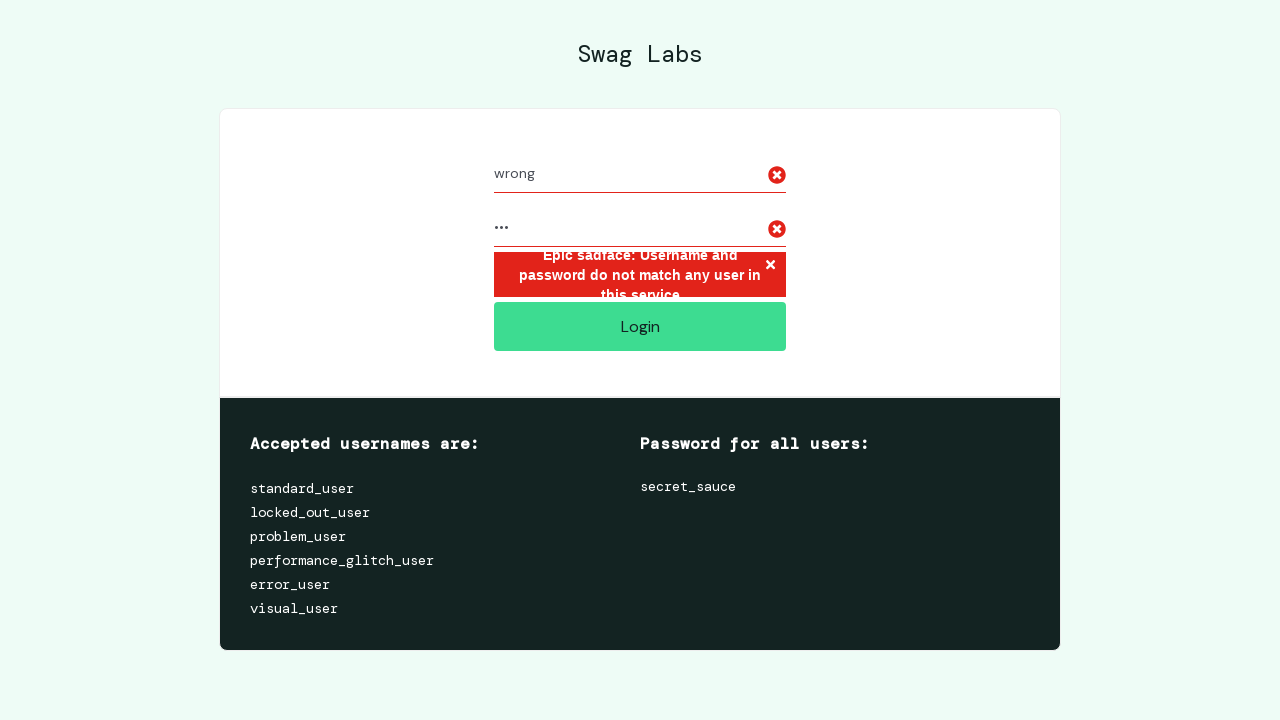

Reloaded page for next test iteration
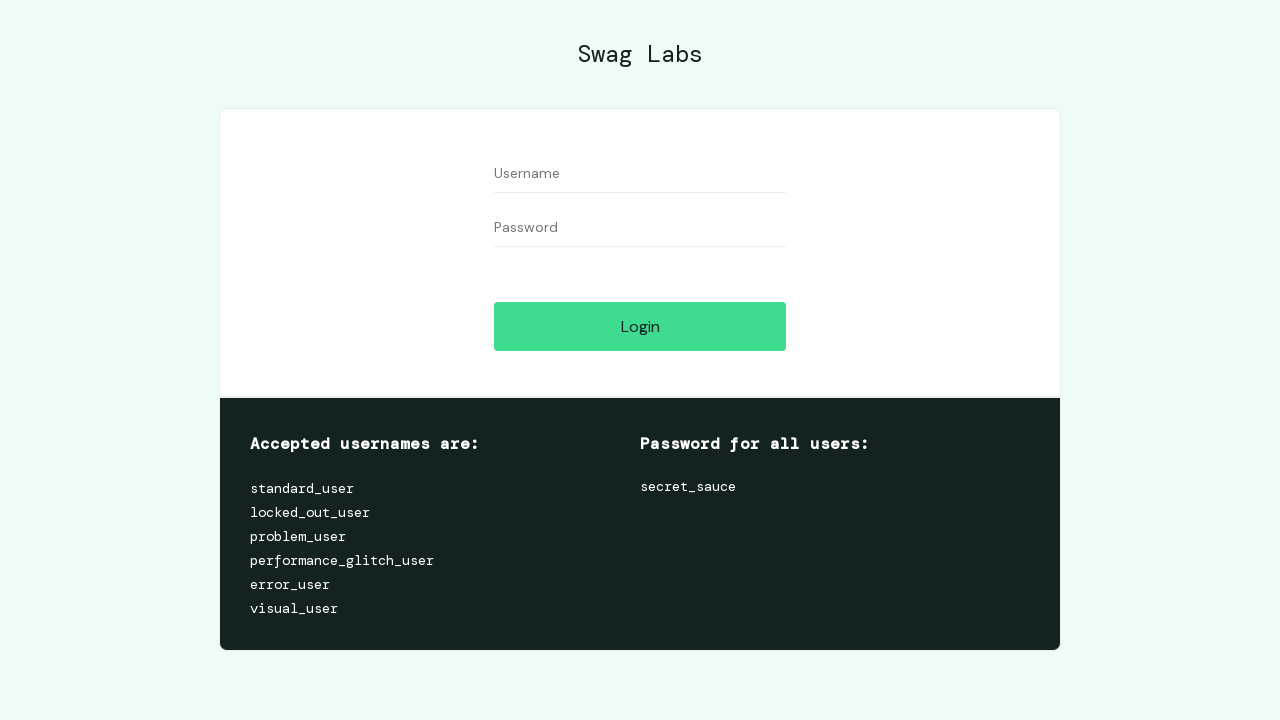

Filled username field with 'deneme' on #user-name
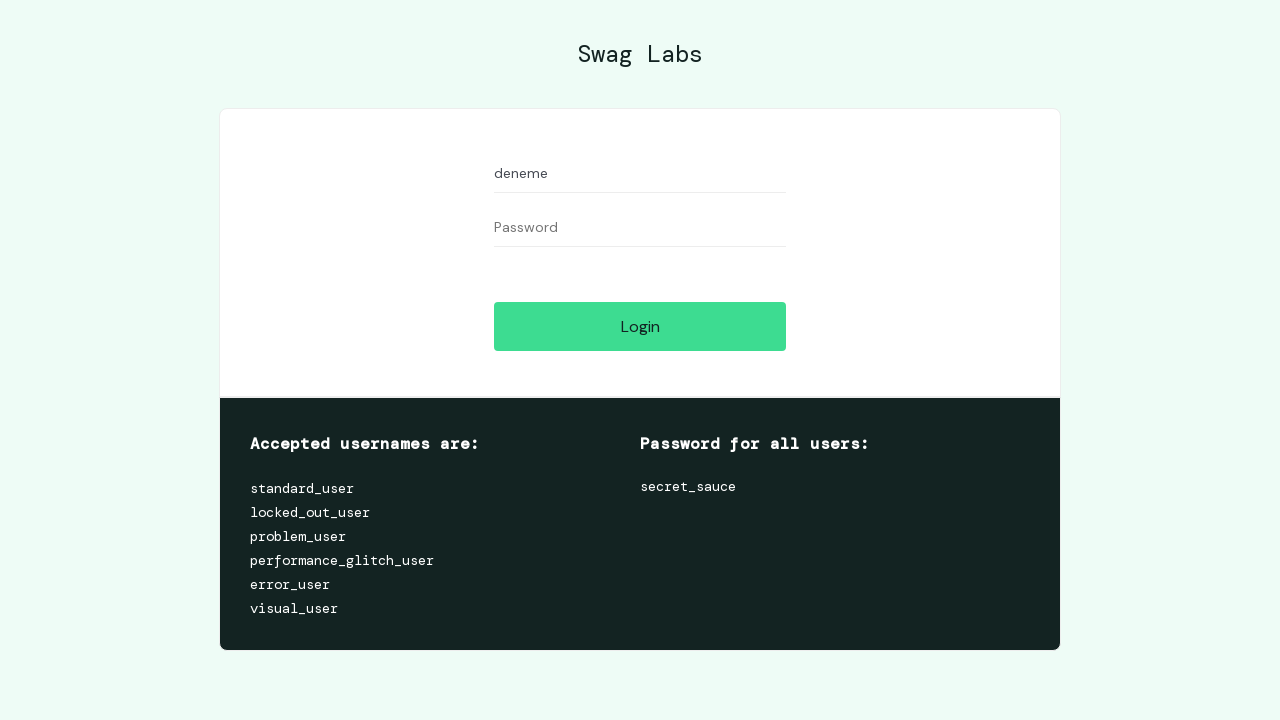

Filled password field with 'potansiyel' on #password
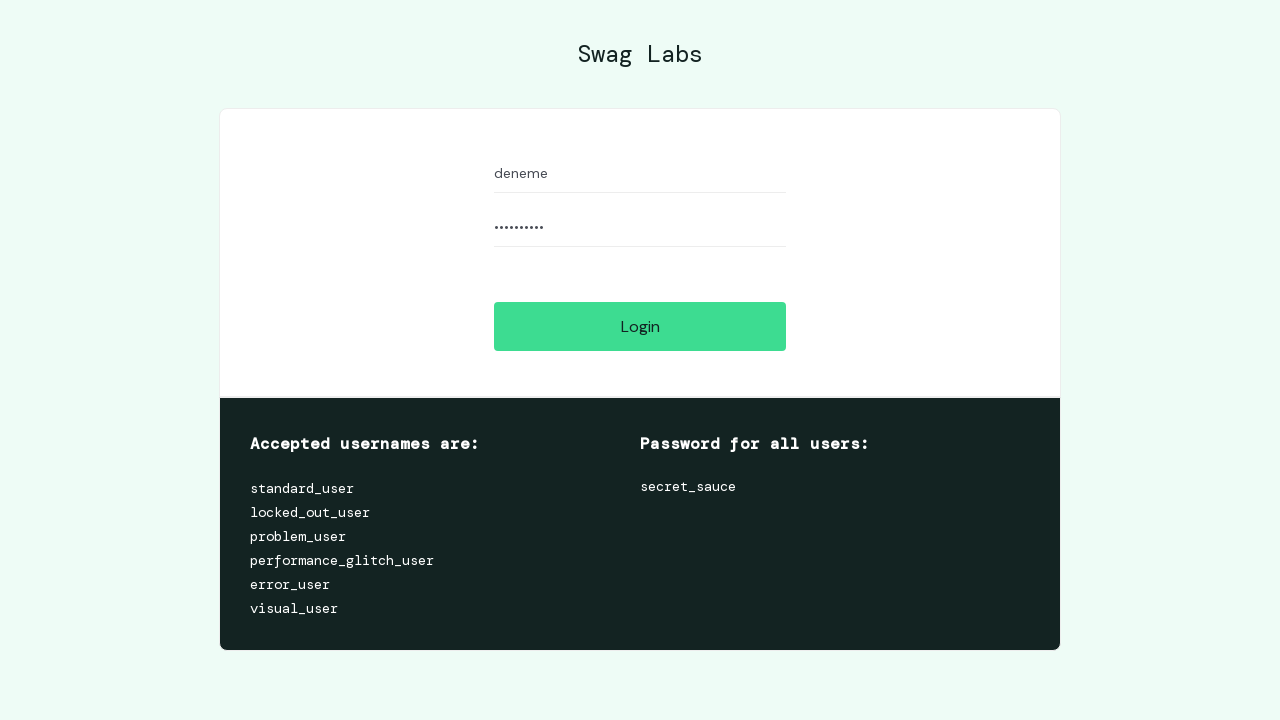

Clicked login button at (640, 326) on #login-button
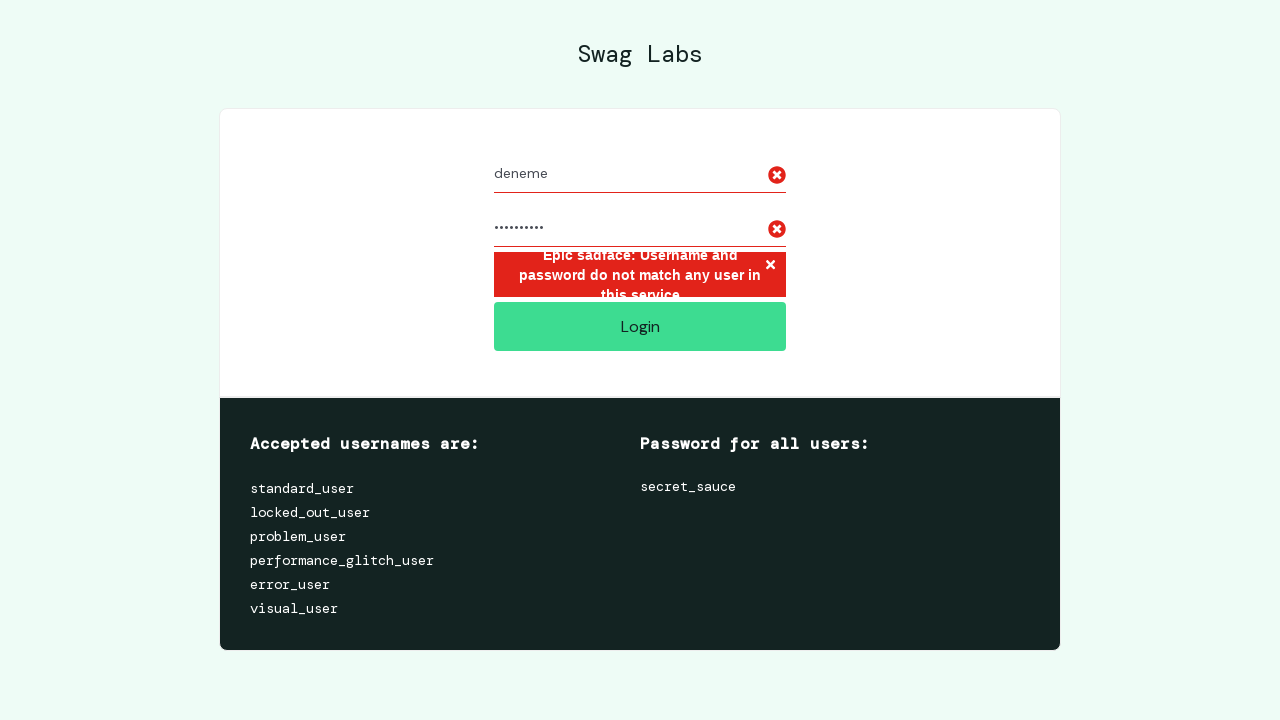

Error message element loaded
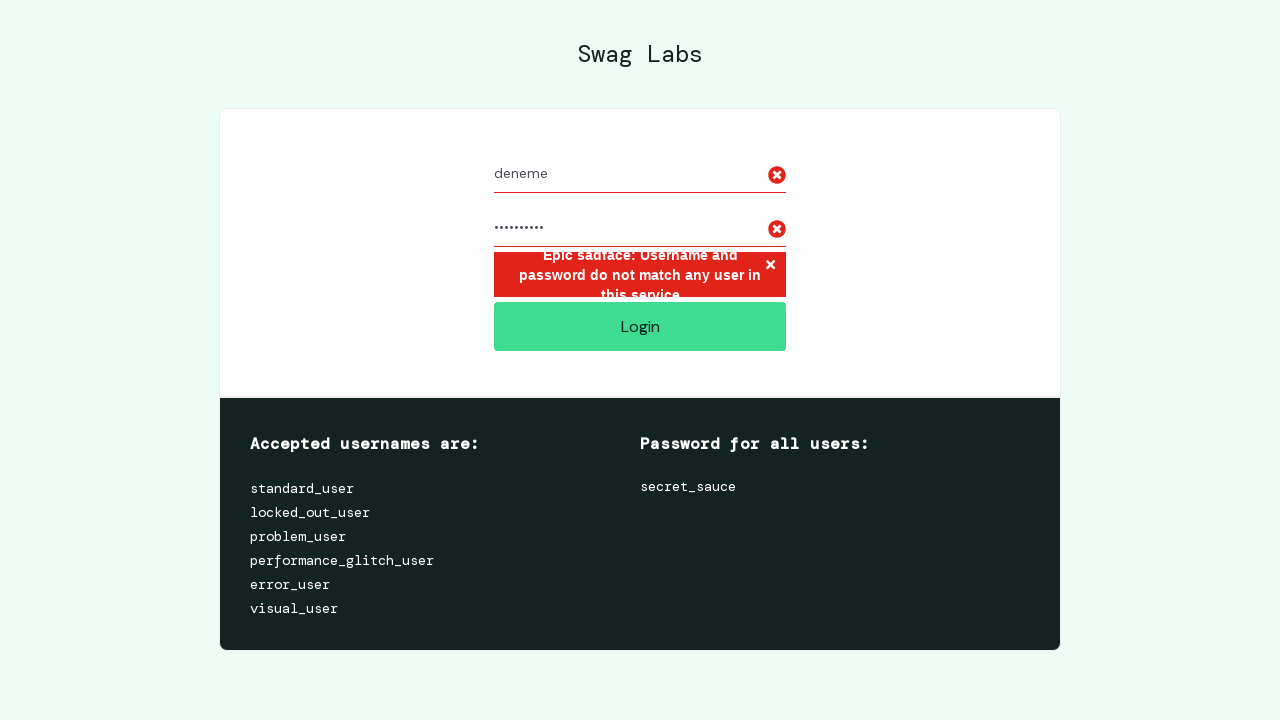

Located error message element
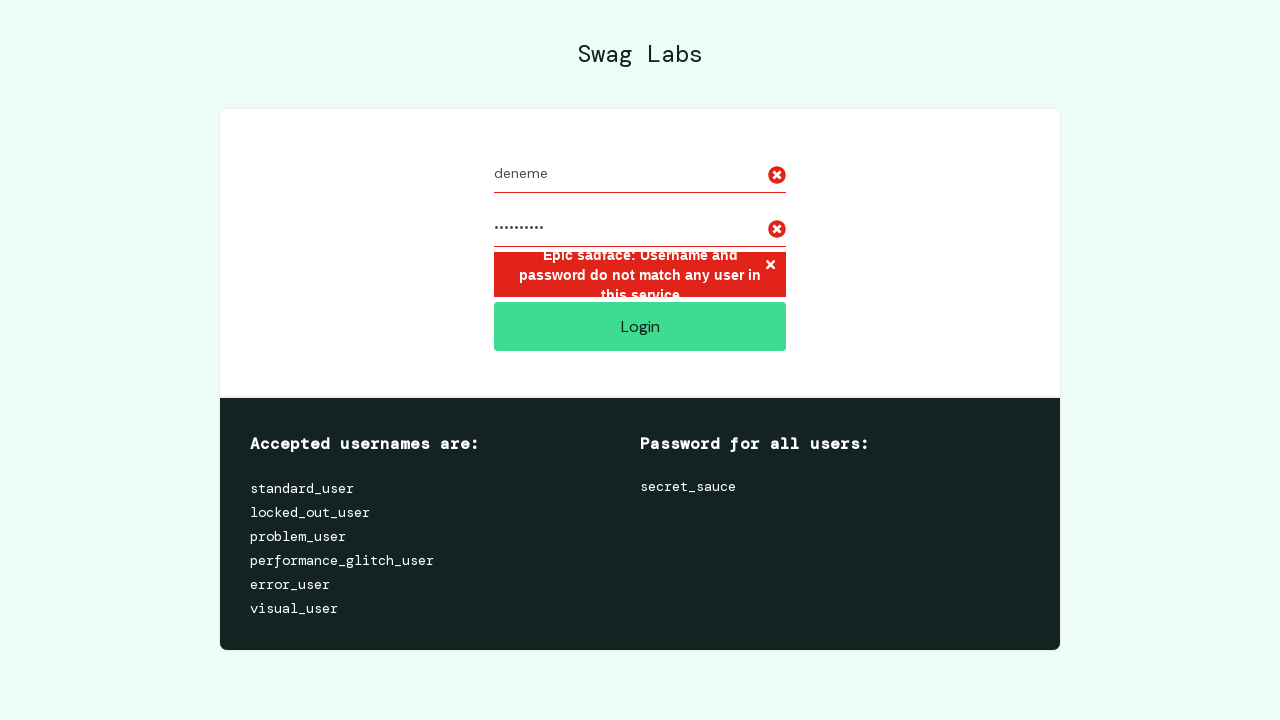

Verified error message text is correct
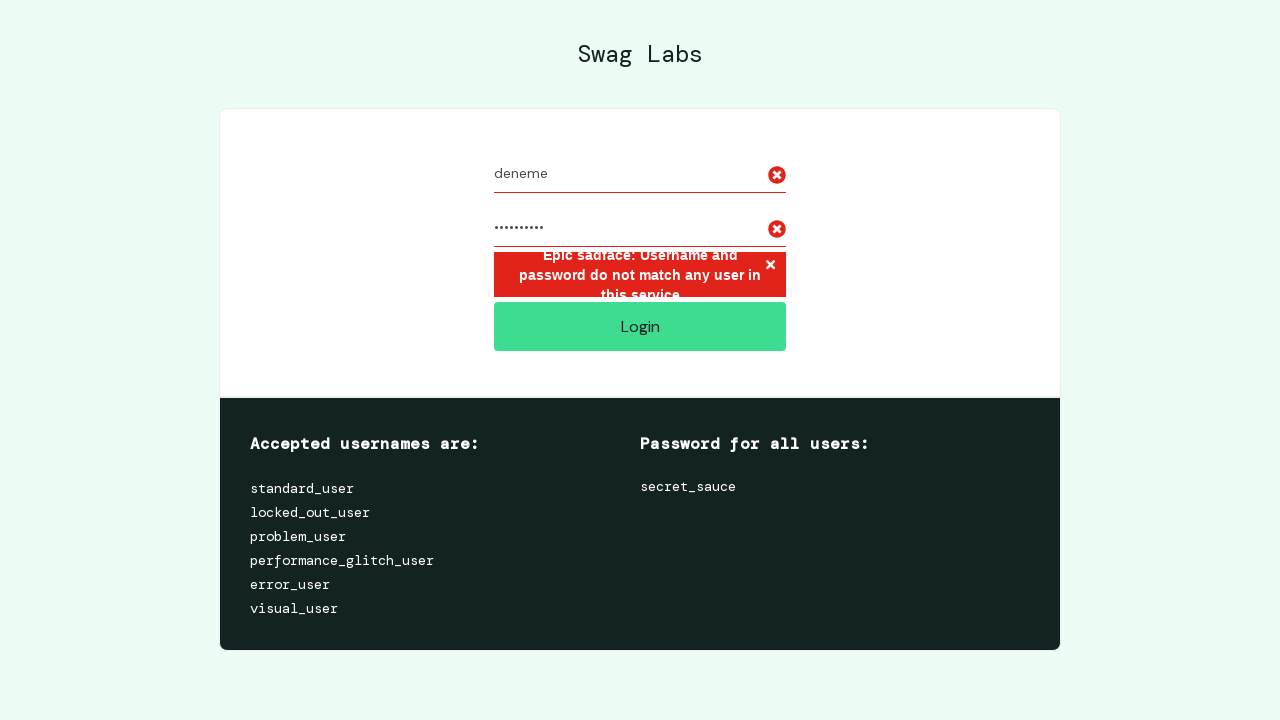

Reloaded page for next test iteration
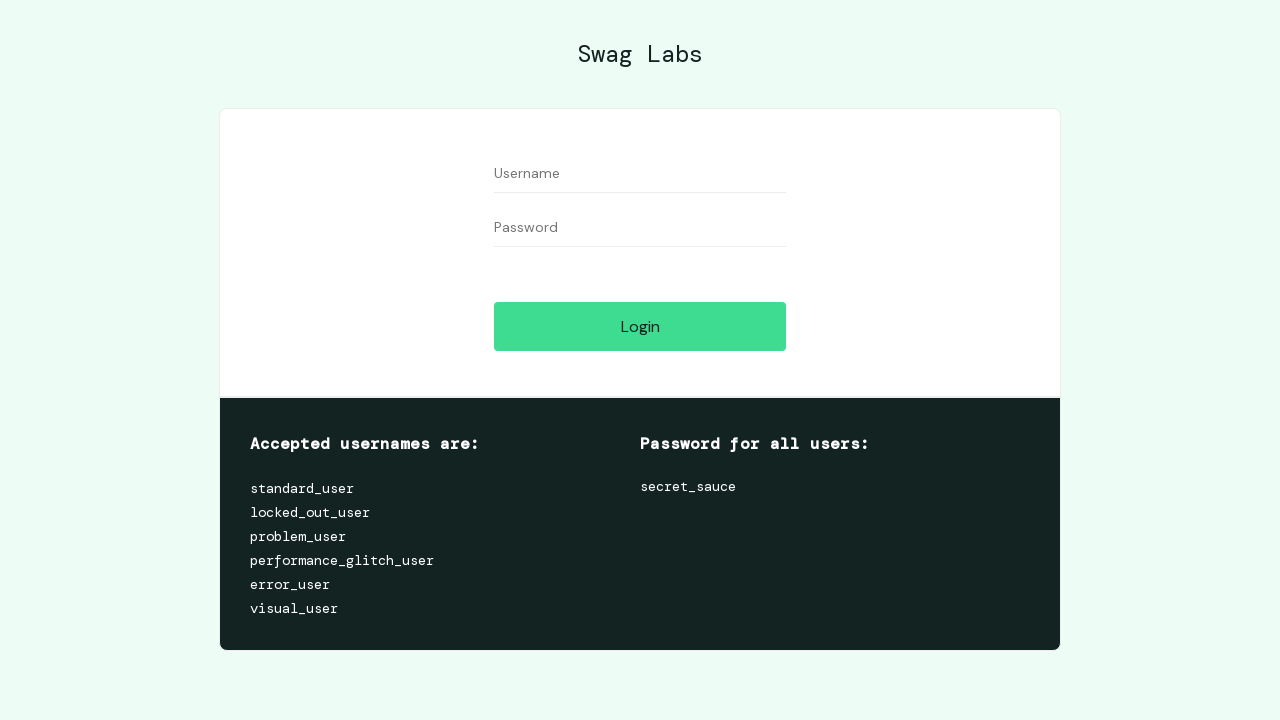

Filled username field with 'attribute' on #user-name
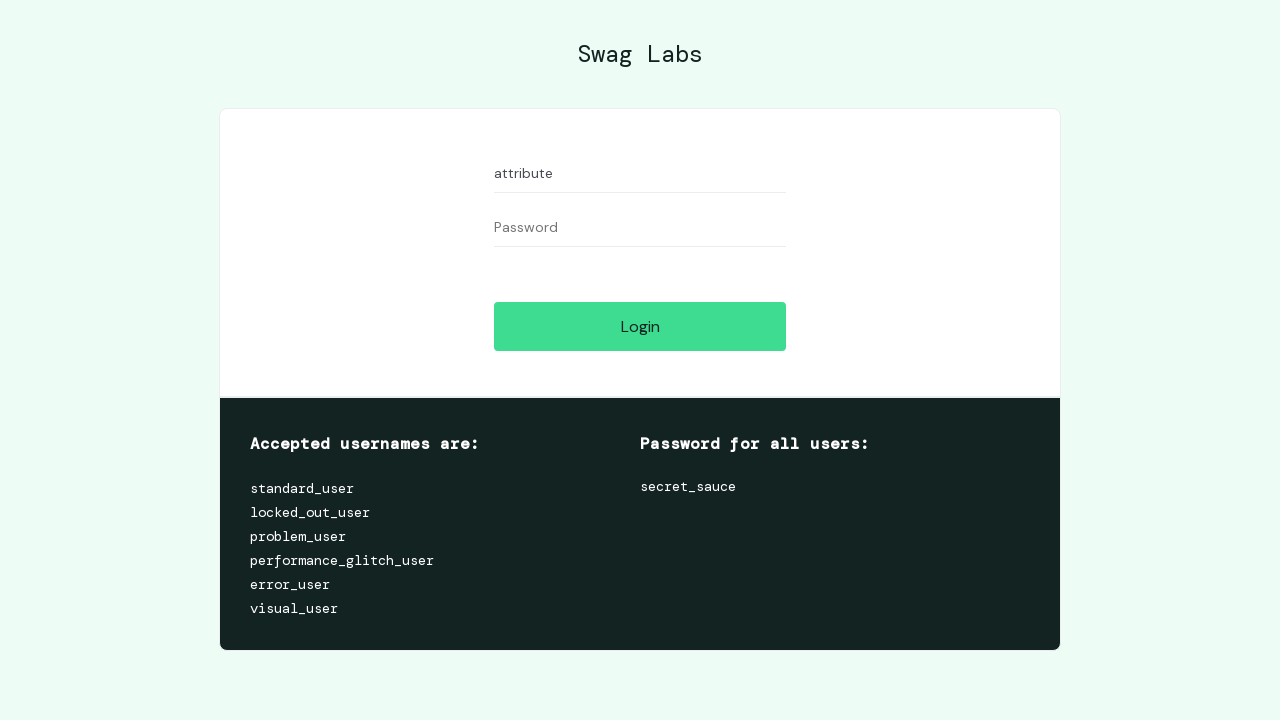

Filled password field with 'consider' on #password
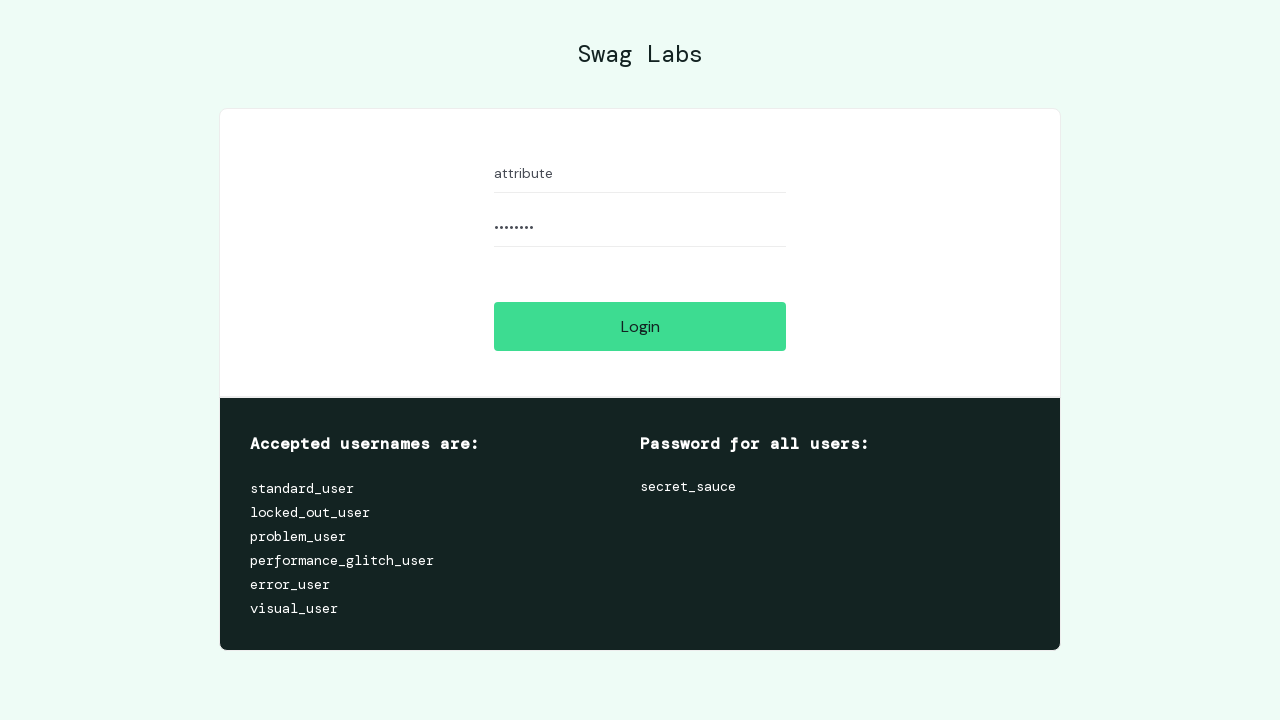

Clicked login button at (640, 326) on #login-button
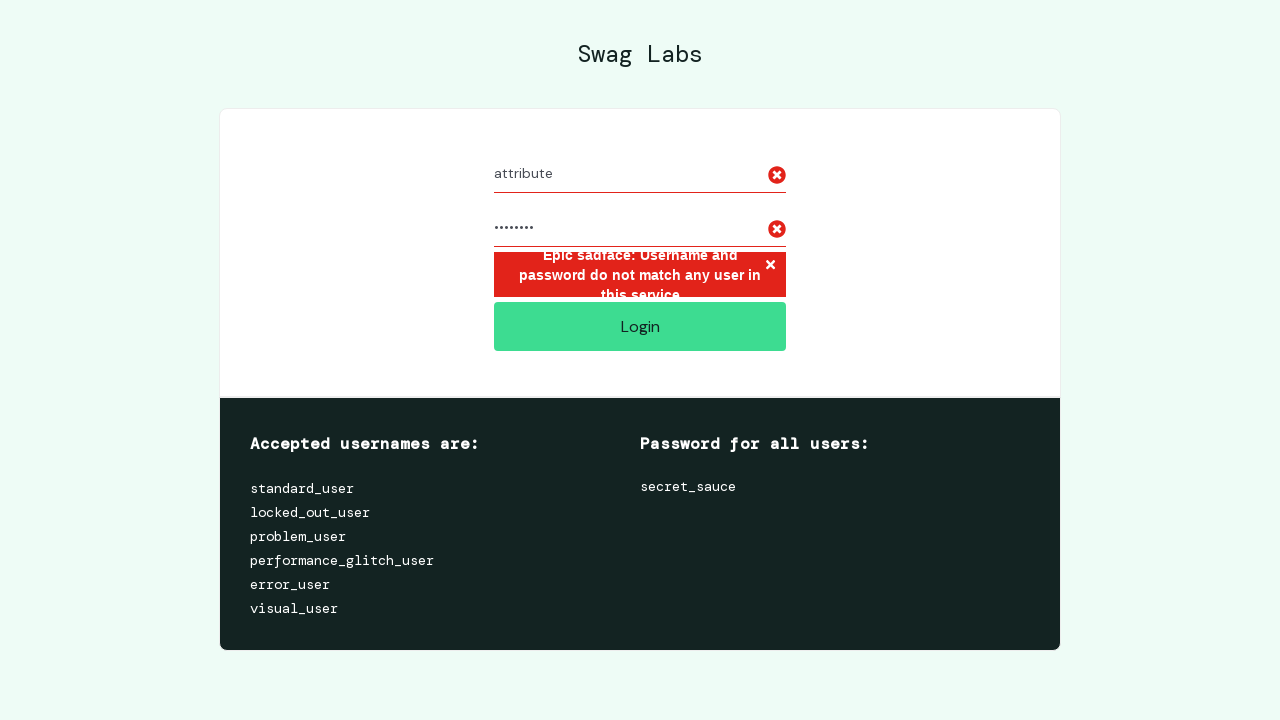

Error message element loaded
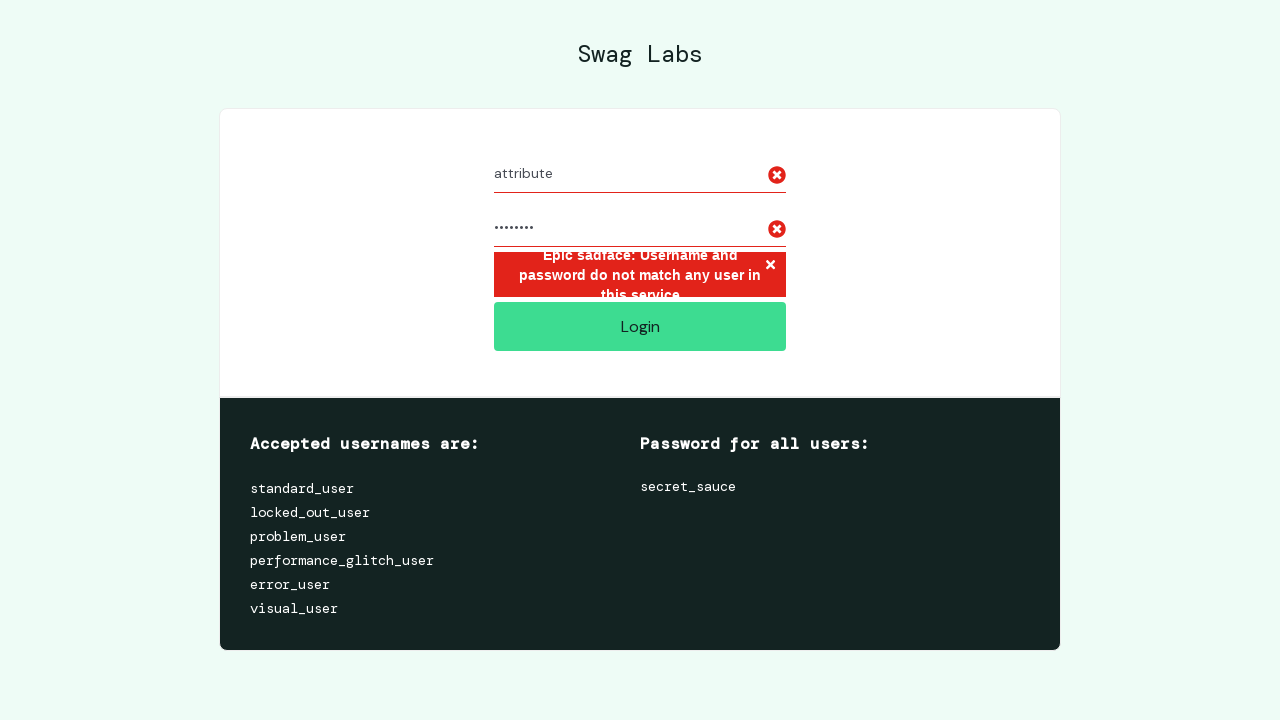

Located error message element
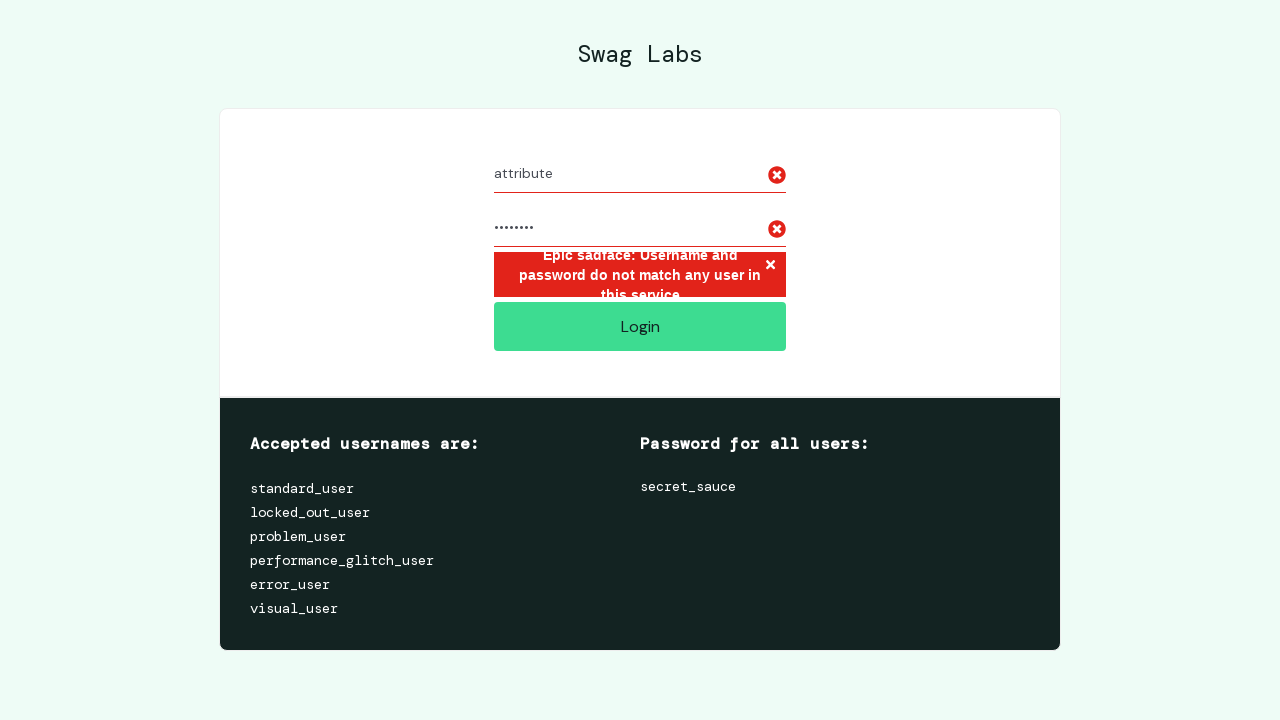

Verified error message text is correct
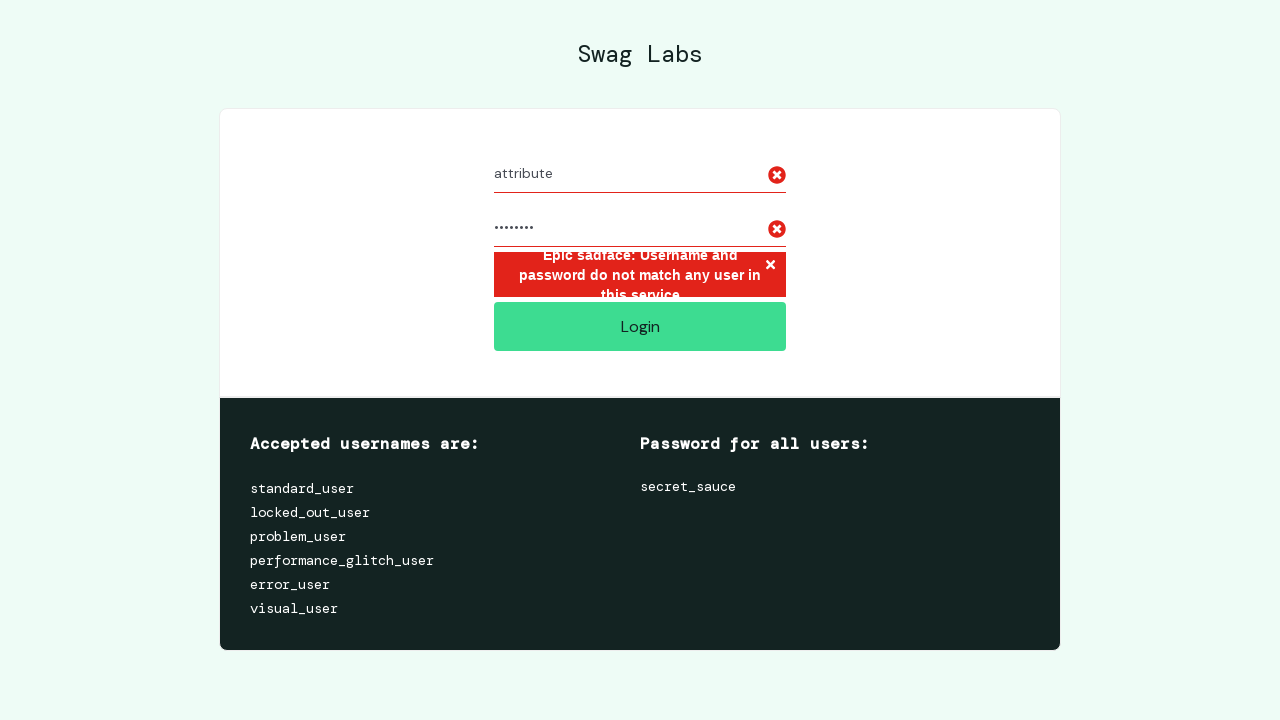

Reloaded page for next test iteration
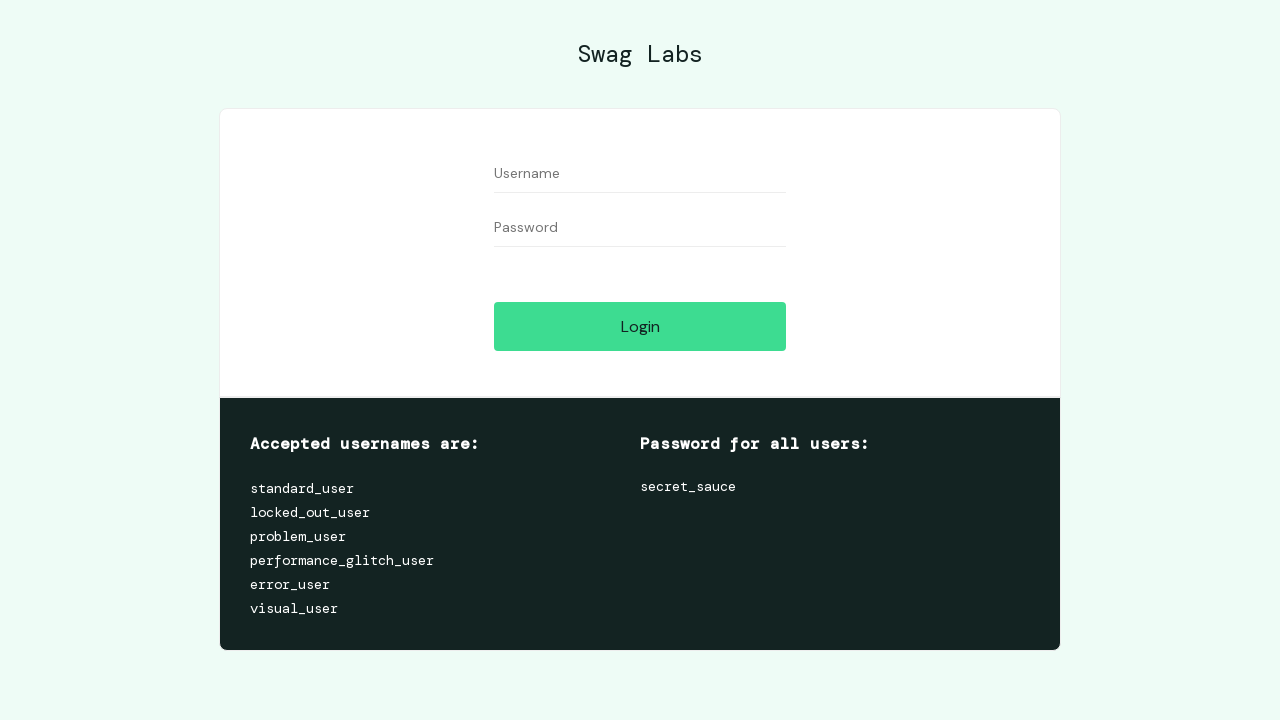

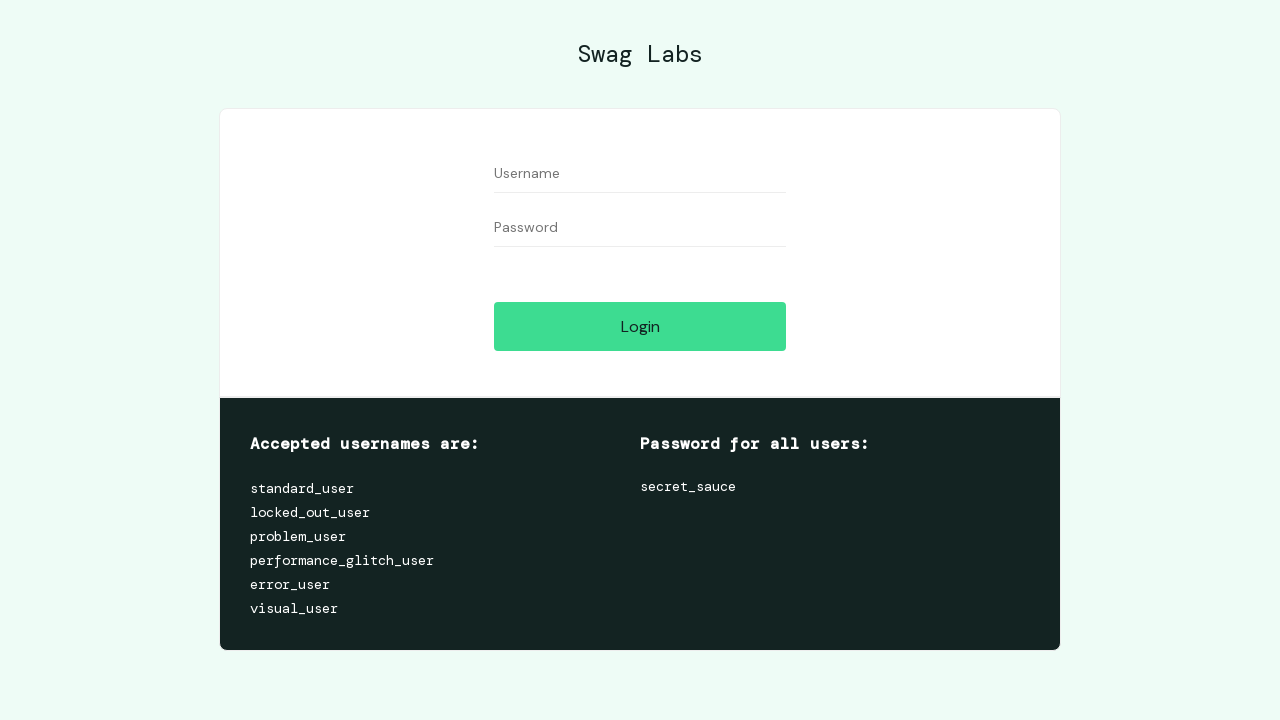